Solves a math problem by extracting a value from an element attribute, calculating the result, and submitting a form with checkboxes

Starting URL: https://suninjuly.github.io/get_attribute.html

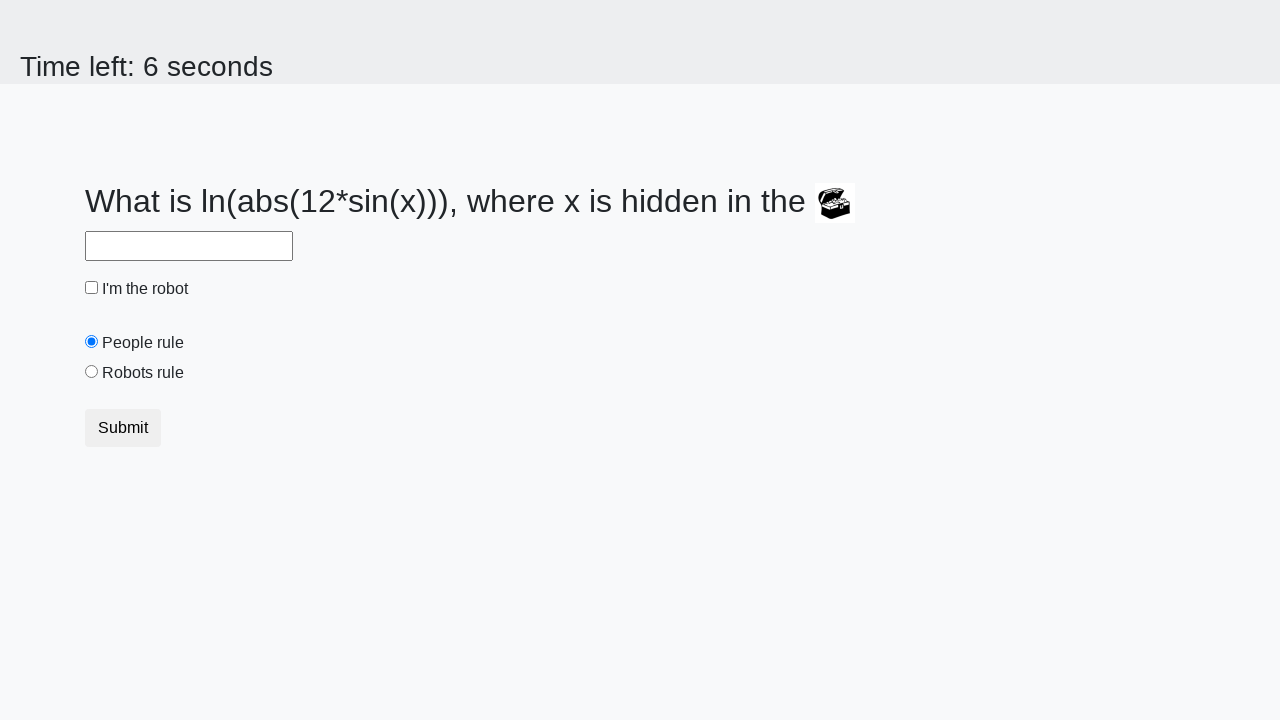

Extracted valuex attribute from treasure element
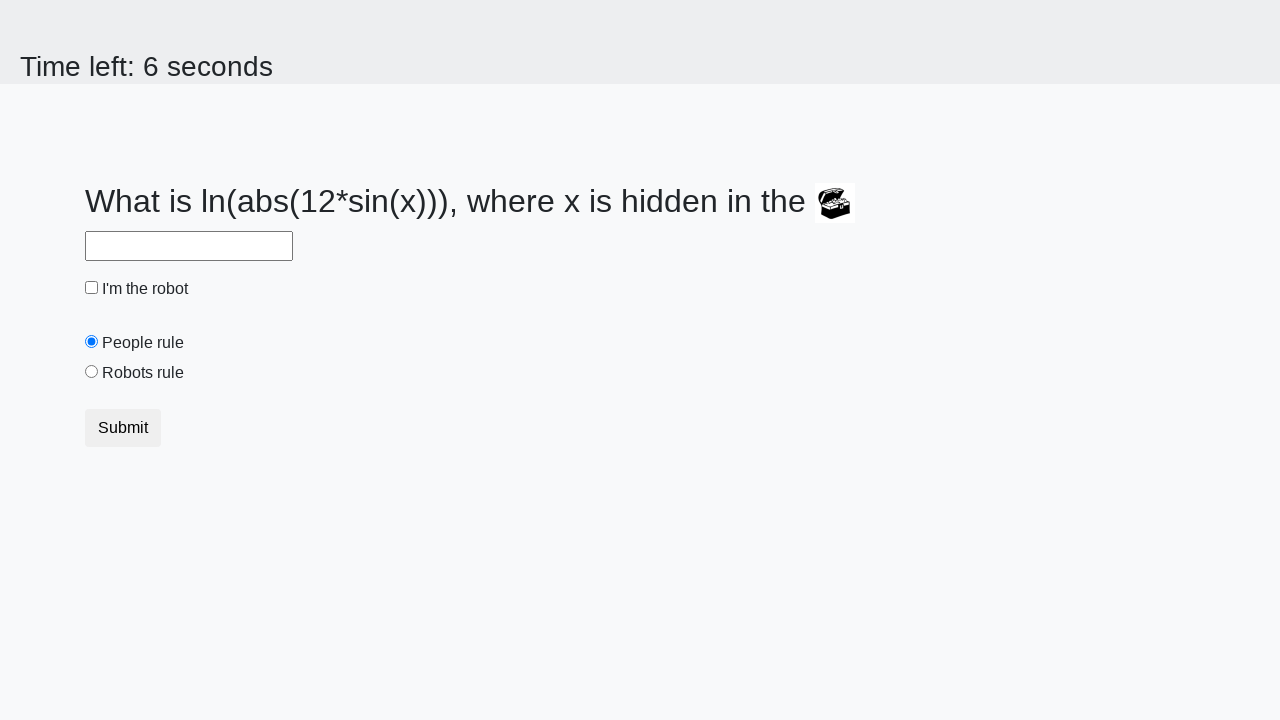

Calculated math formula result: log(abs(12*sin(x)))
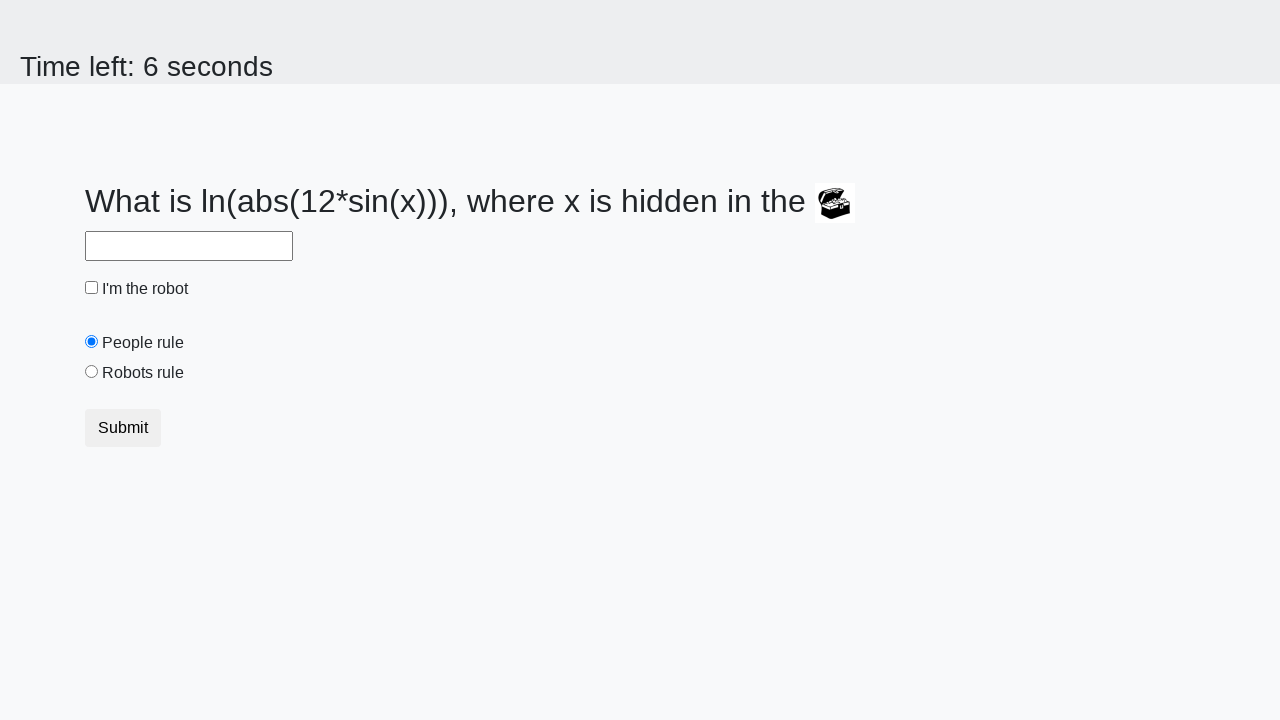

Filled answer field with calculated result on #answer
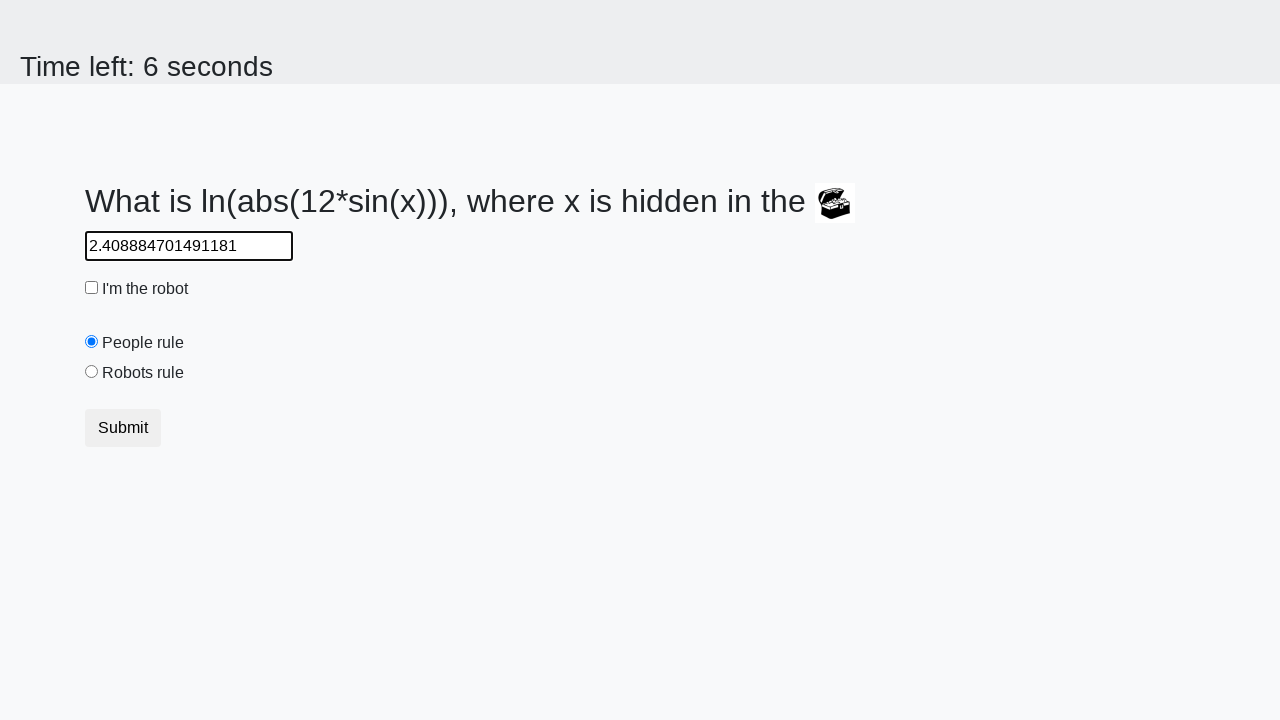

Clicked robot checkbox at (92, 288) on #robotCheckbox
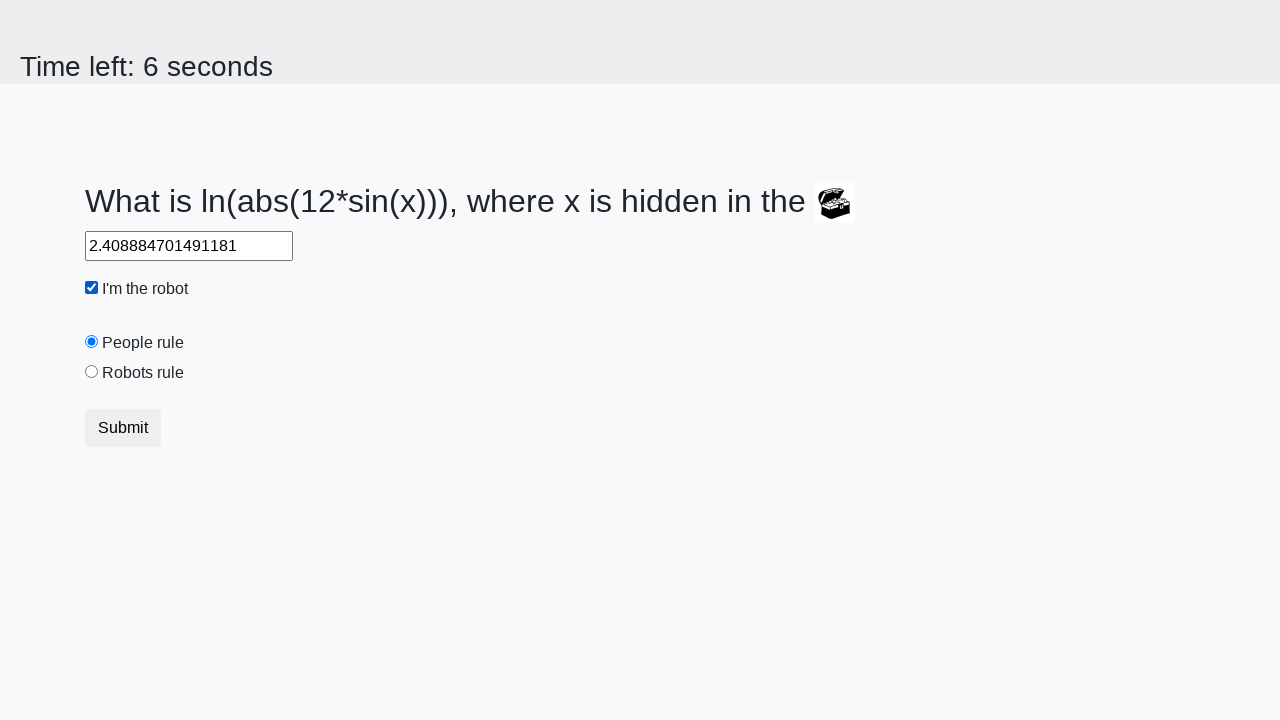

Clicked robots rule radio button at (92, 372) on #robotsRule
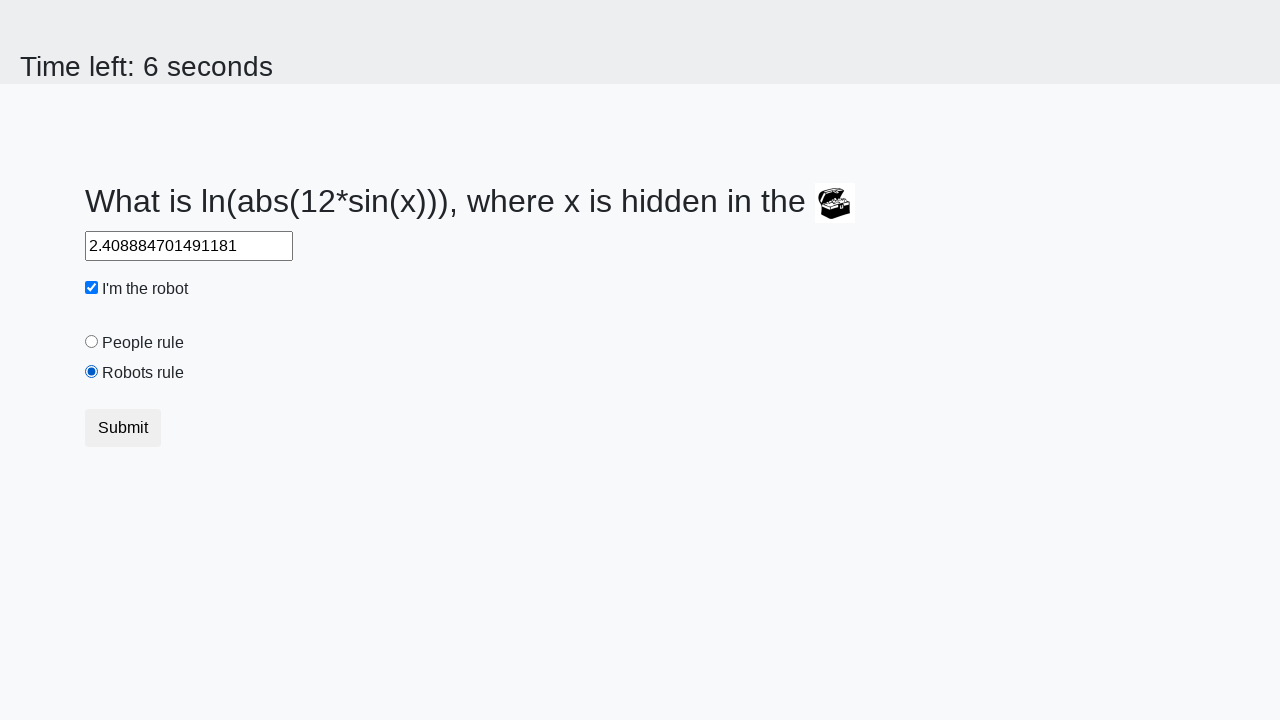

Clicked submit button to submit form at (123, 428) on .btn
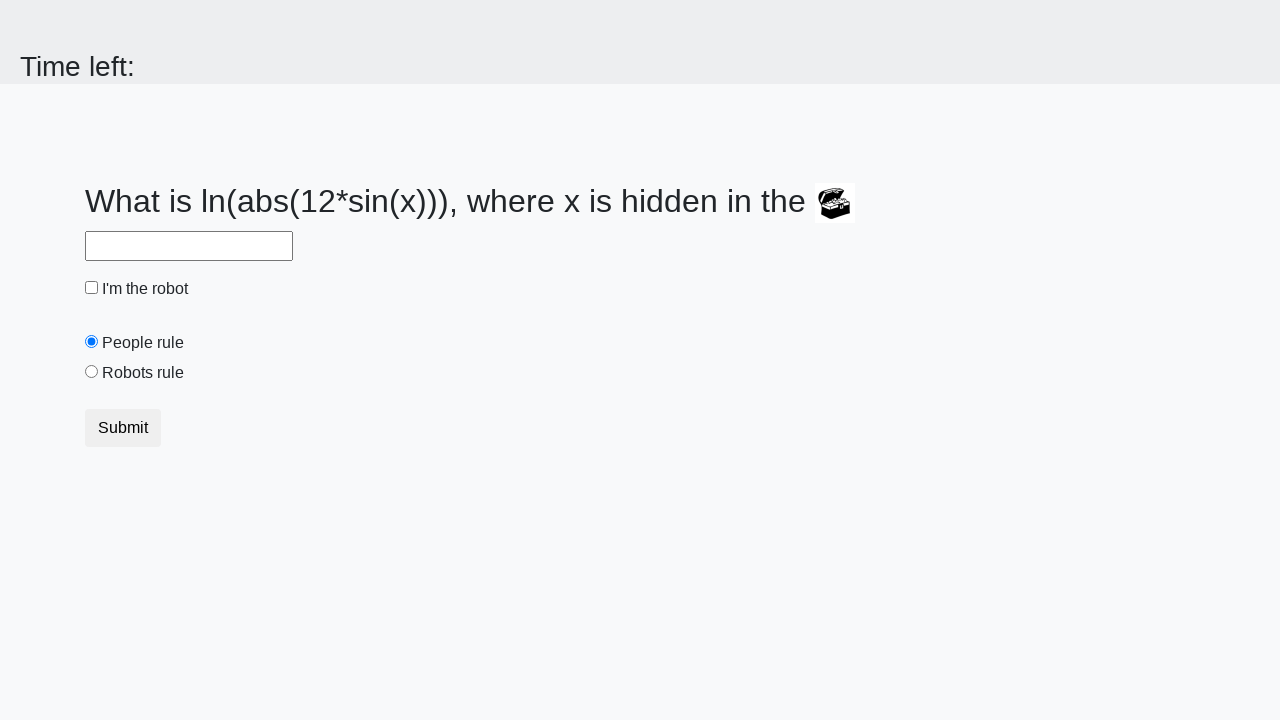

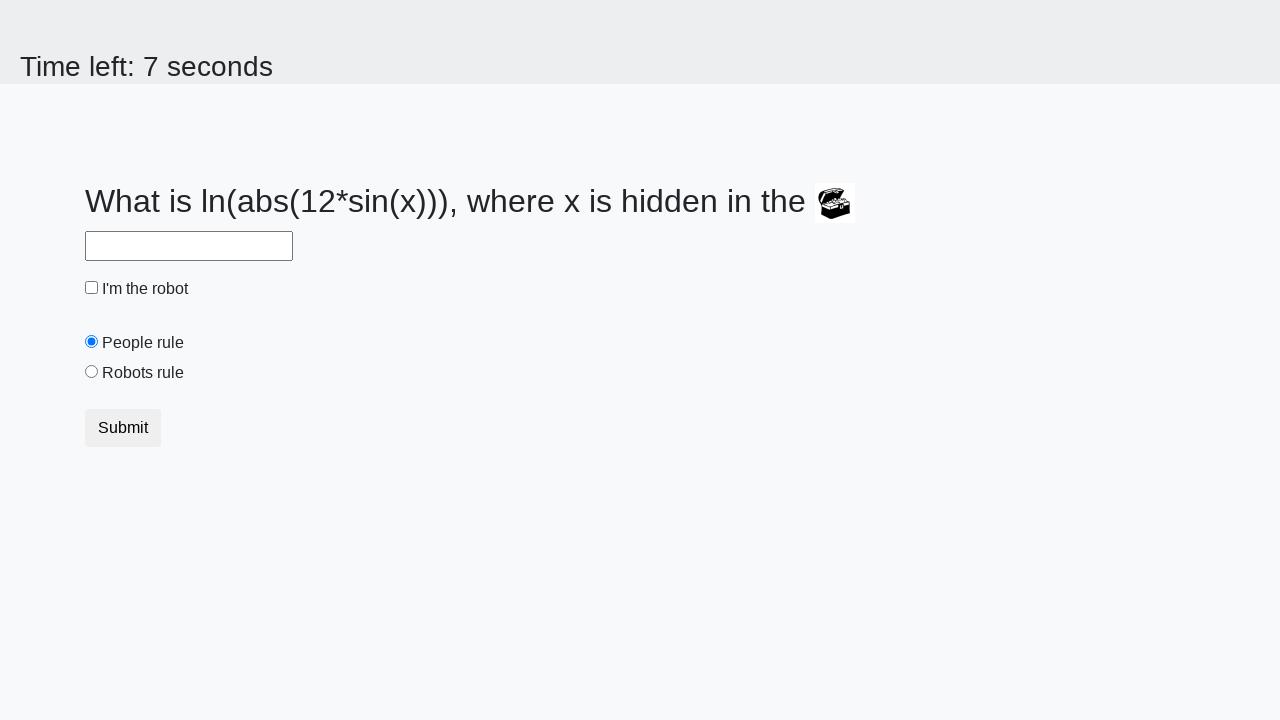